Tests the Current Address text box on DemoQA by entering an address and submitting the form

Starting URL: https://demoqa.com/text-box

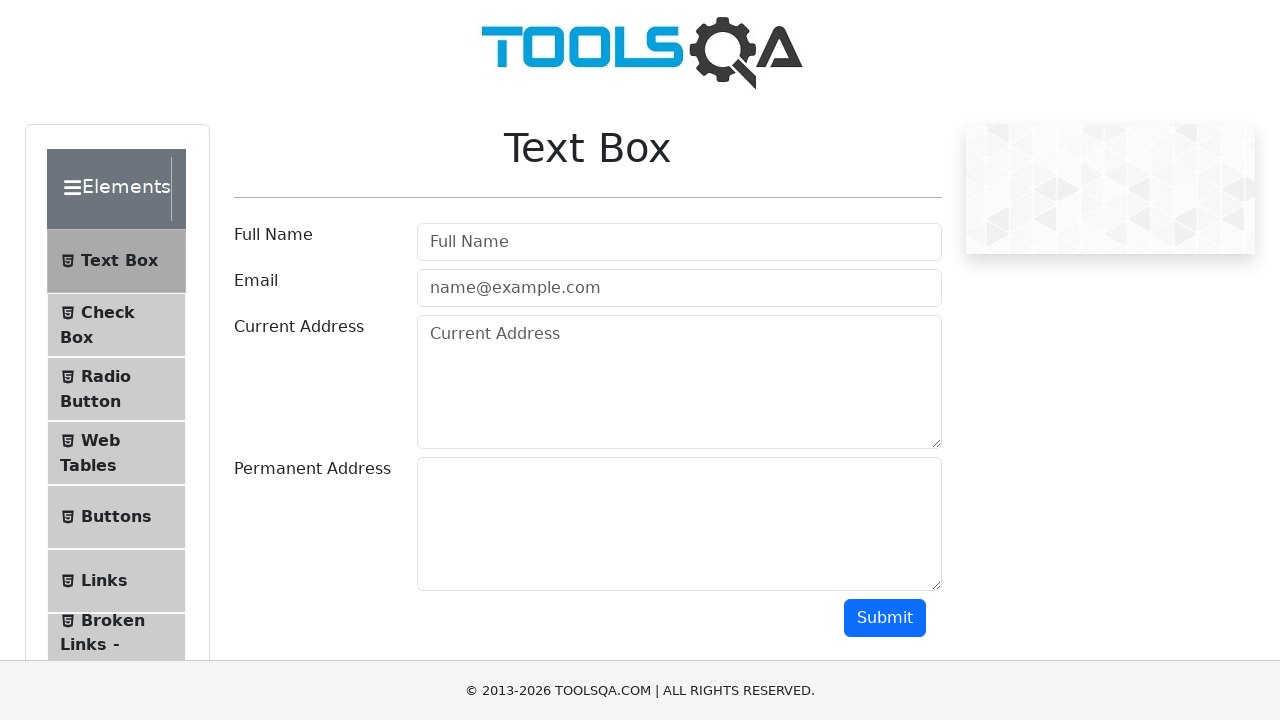

Filled Current Address field with 'Russian Federation' on #currentAddress
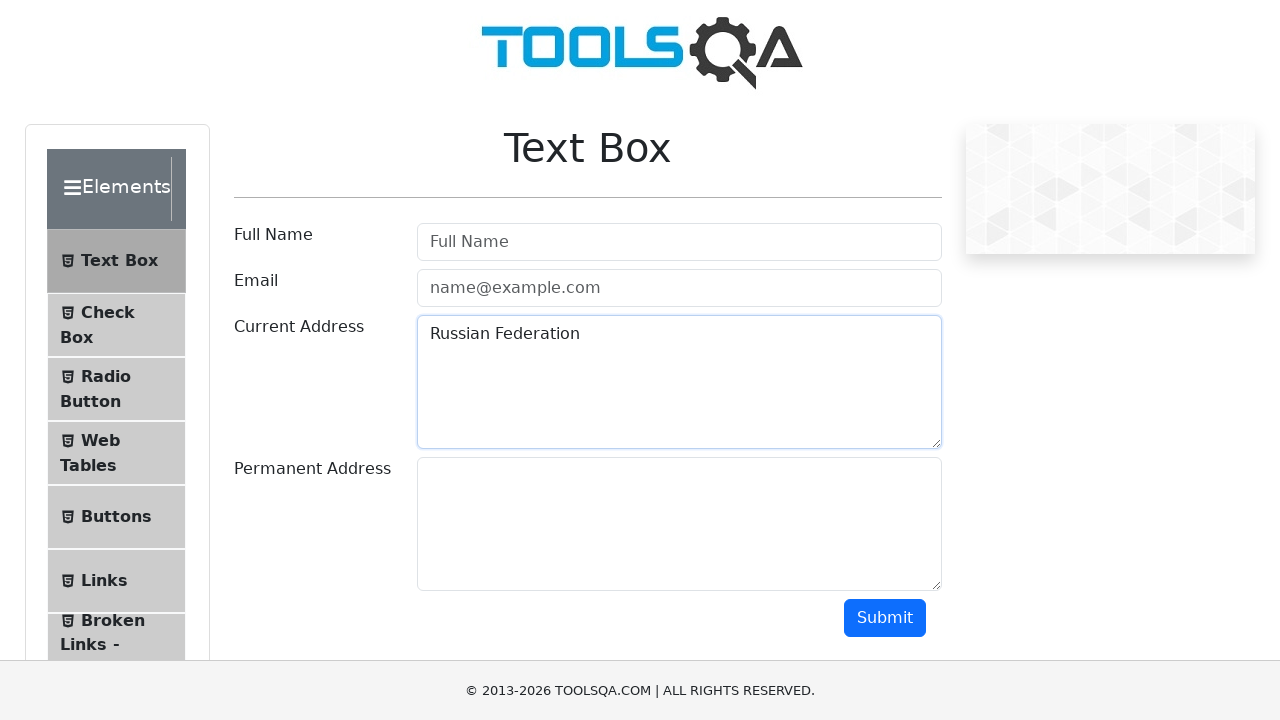

Clicked submit button to submit the form at (885, 618) on #submit
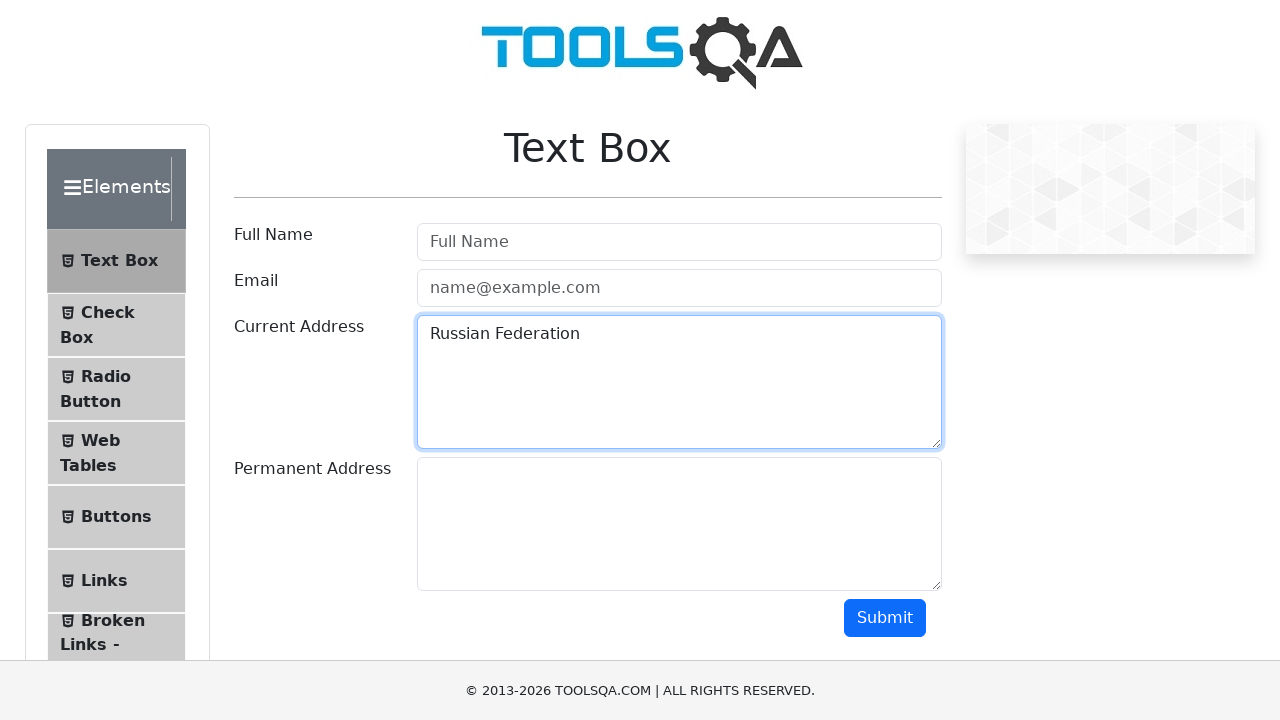

Form submission result appeared on page
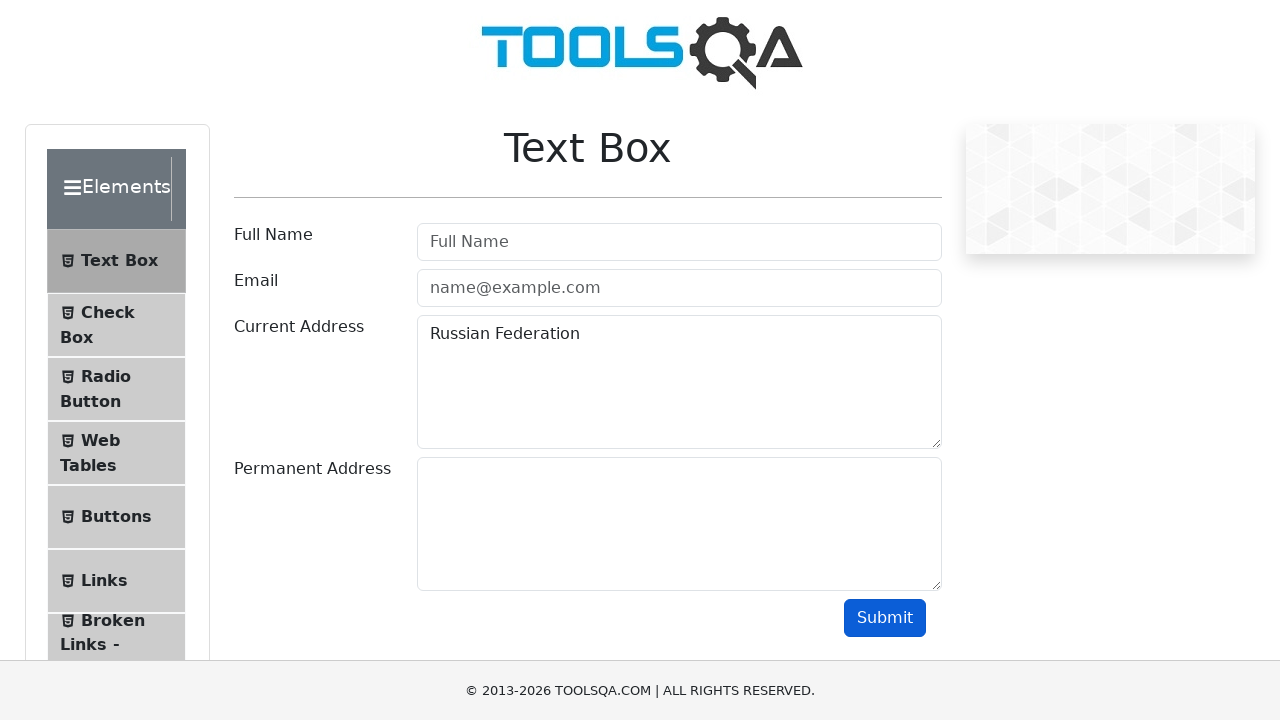

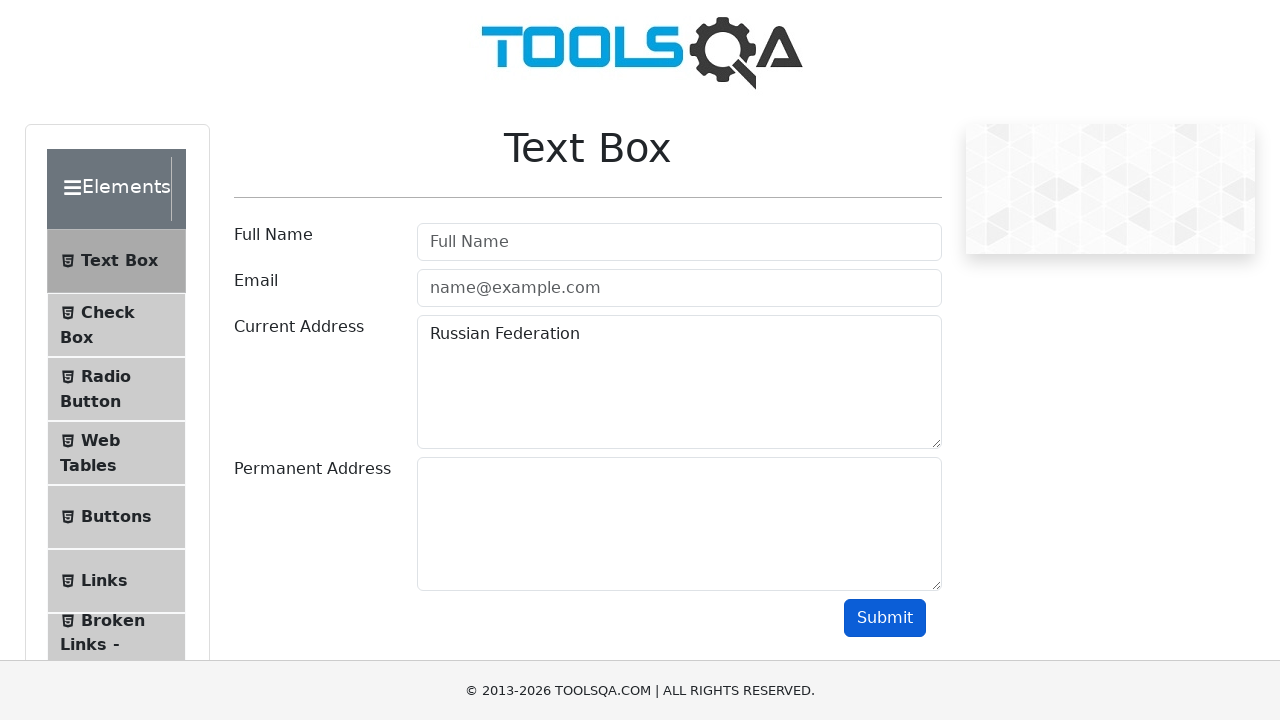